Tests the complete e-commerce flow on DemoBlaze: selecting a product (Sony vaio i5), adding it to cart, proceeding to checkout, filling in order details, and completing the purchase.

Starting URL: https://demoblaze.com/

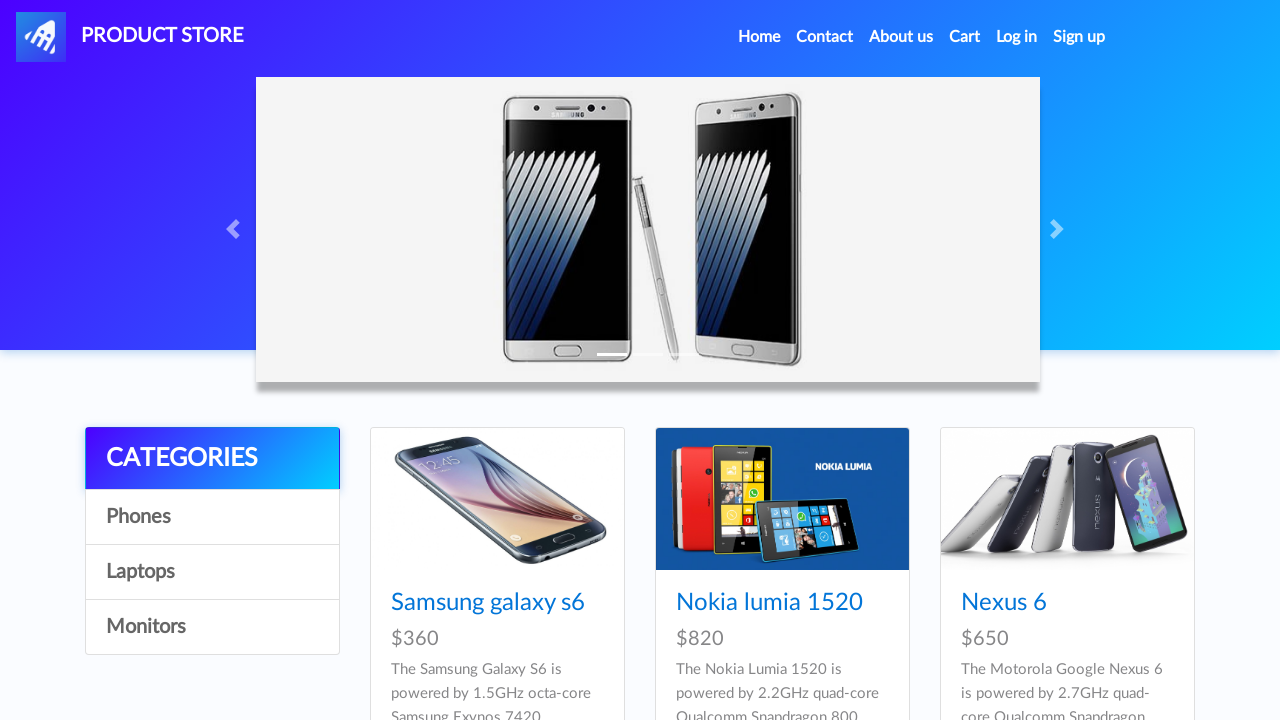

Clicked on Sony vaio i5 product at (739, 361) on xpath=//a[text()='Sony vaio i5']
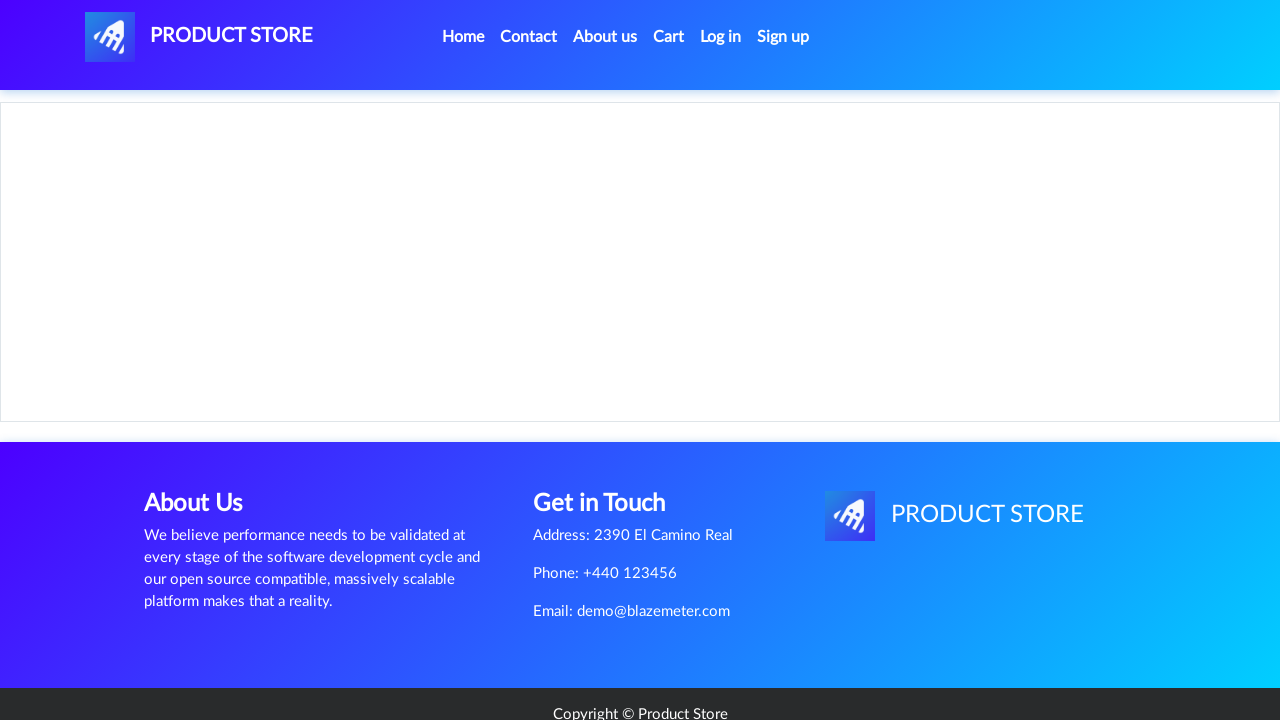

Product page loaded with Add to cart button
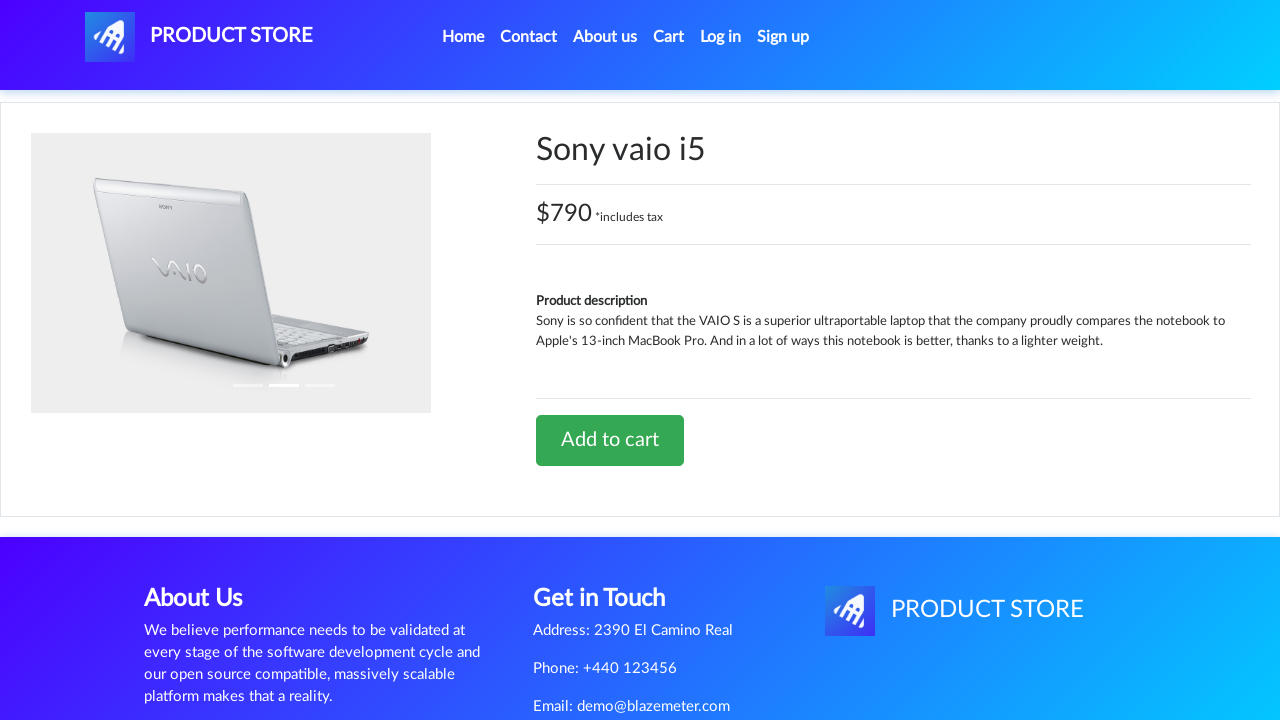

Clicked Add to cart button at (610, 440) on a:has-text('Add to cart')
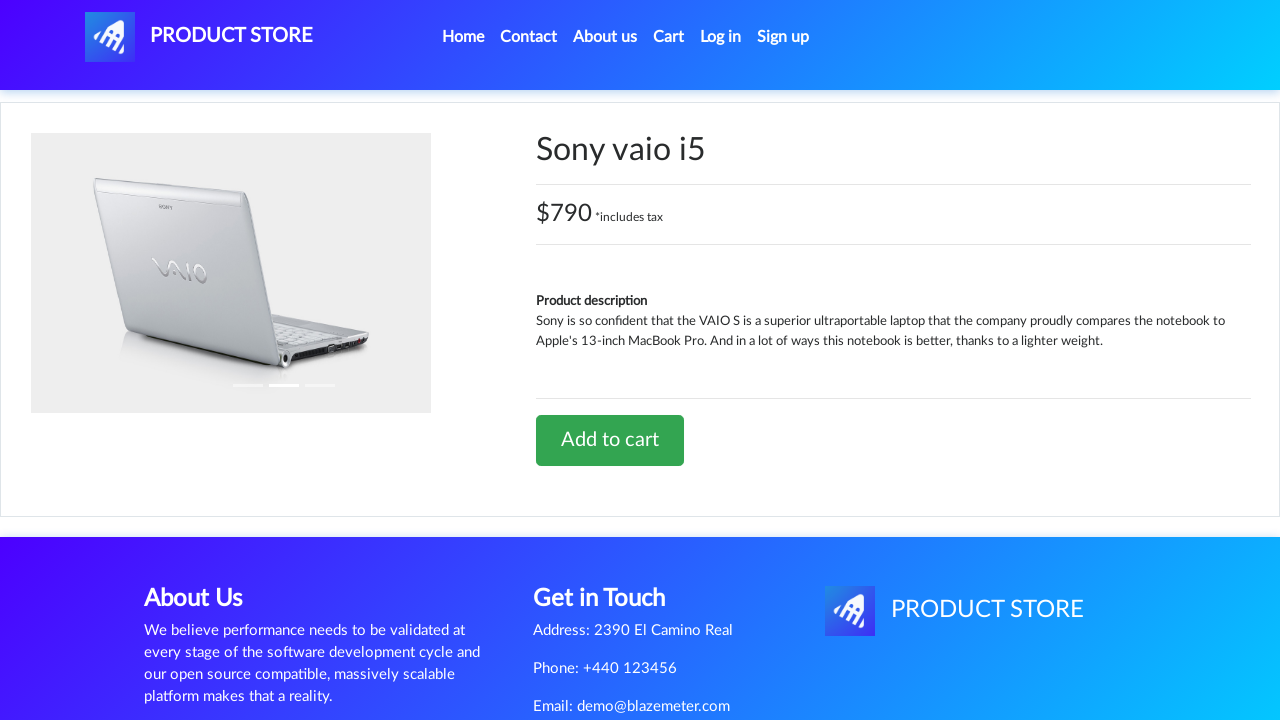

Handled confirmation alert for product added to cart
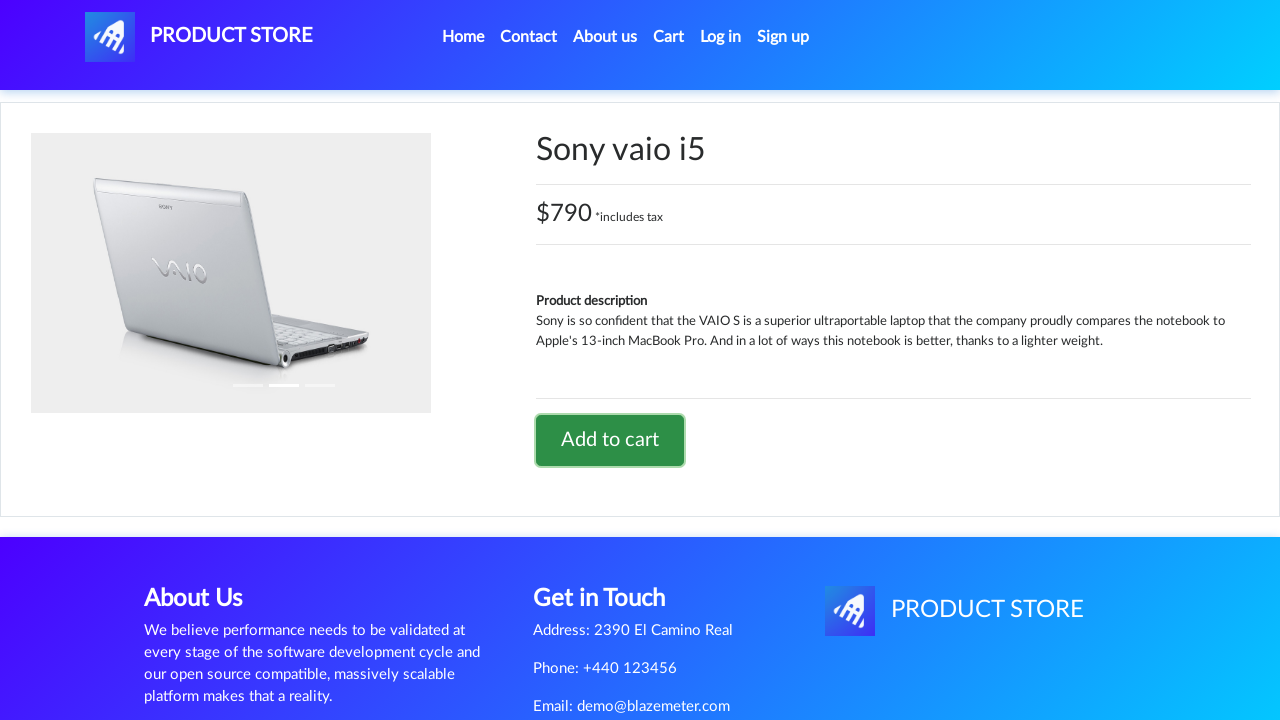

Clicked on Cart button at (669, 37) on #cartur
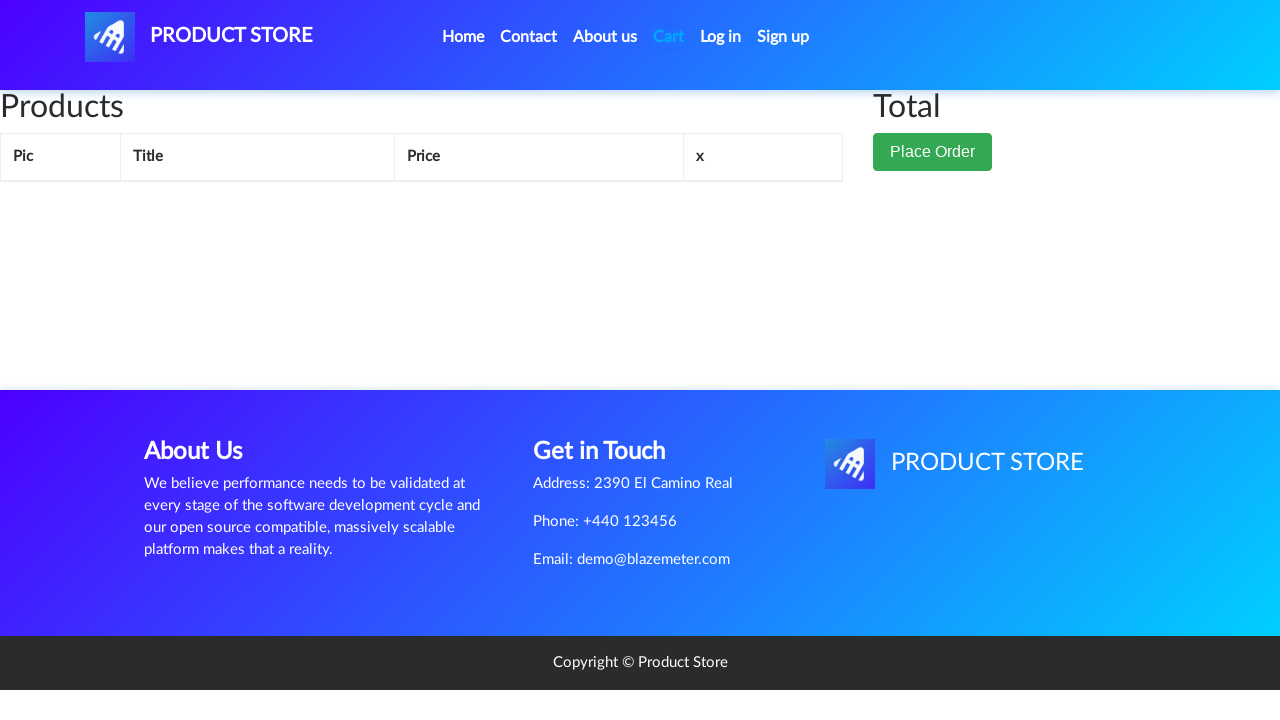

Cart page loaded with Place Order button
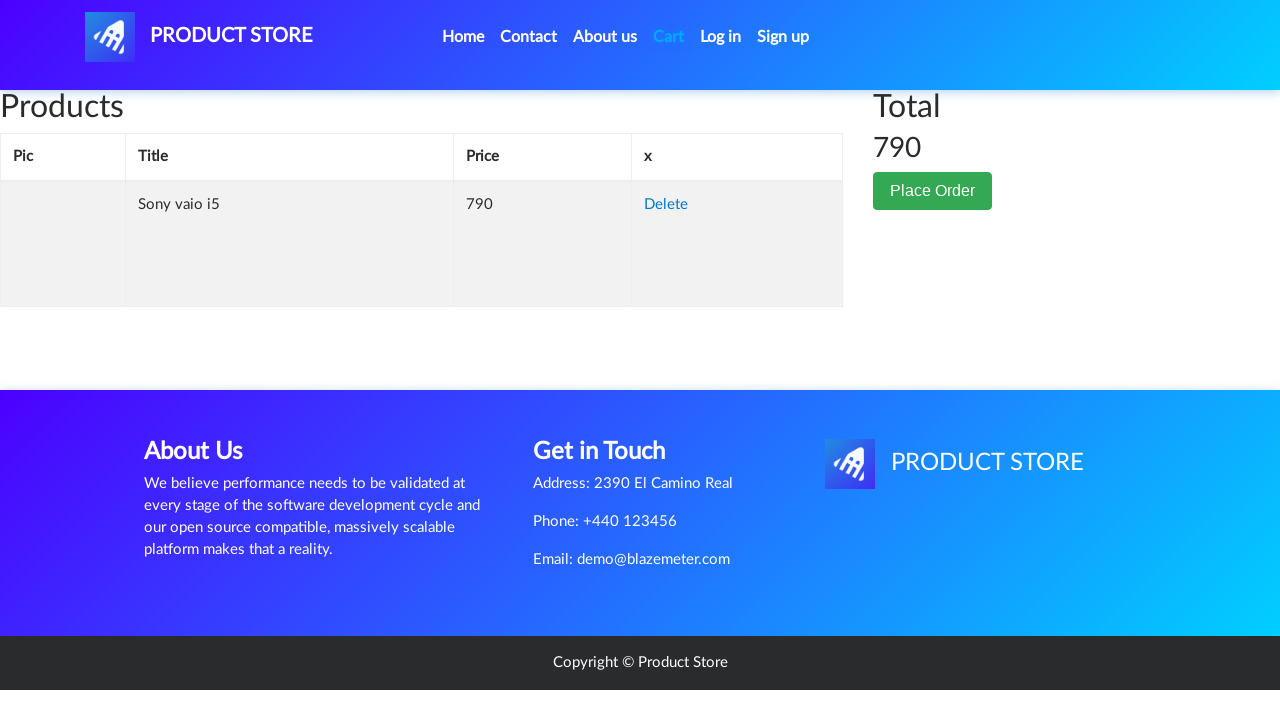

Clicked Place Order button at (933, 191) on xpath=//button[text()='Place Order']
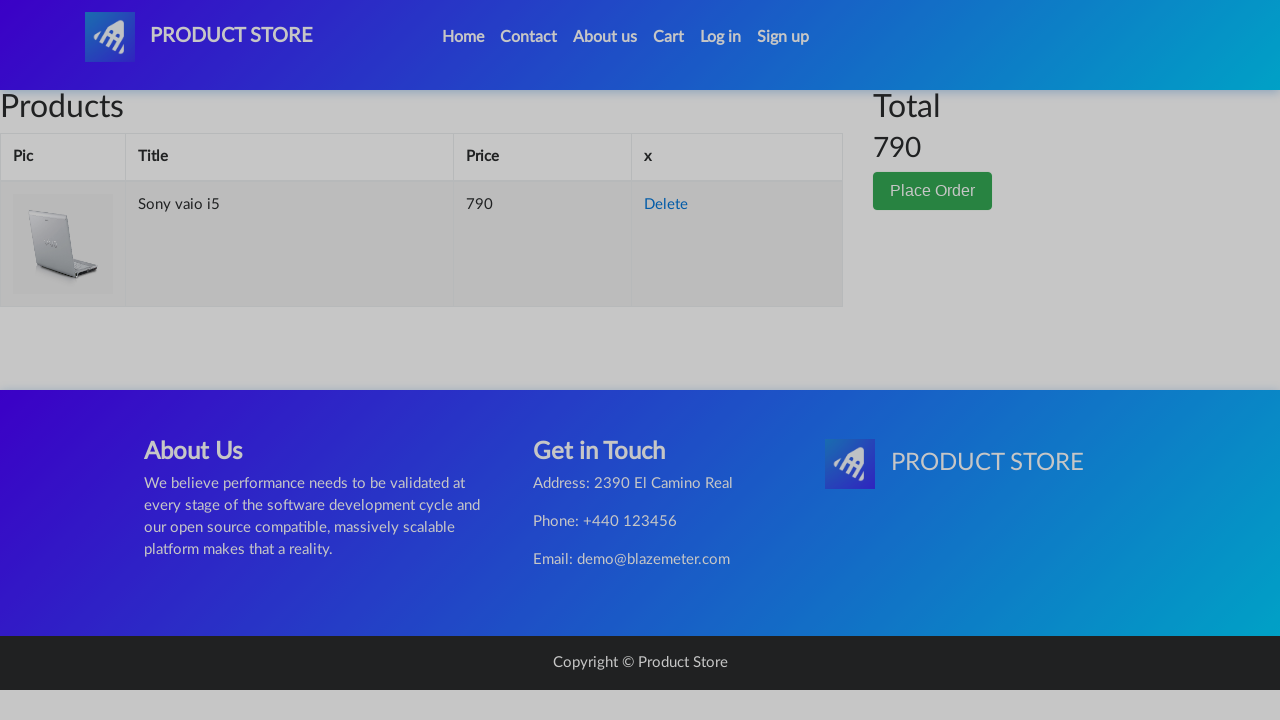

Order form modal loaded
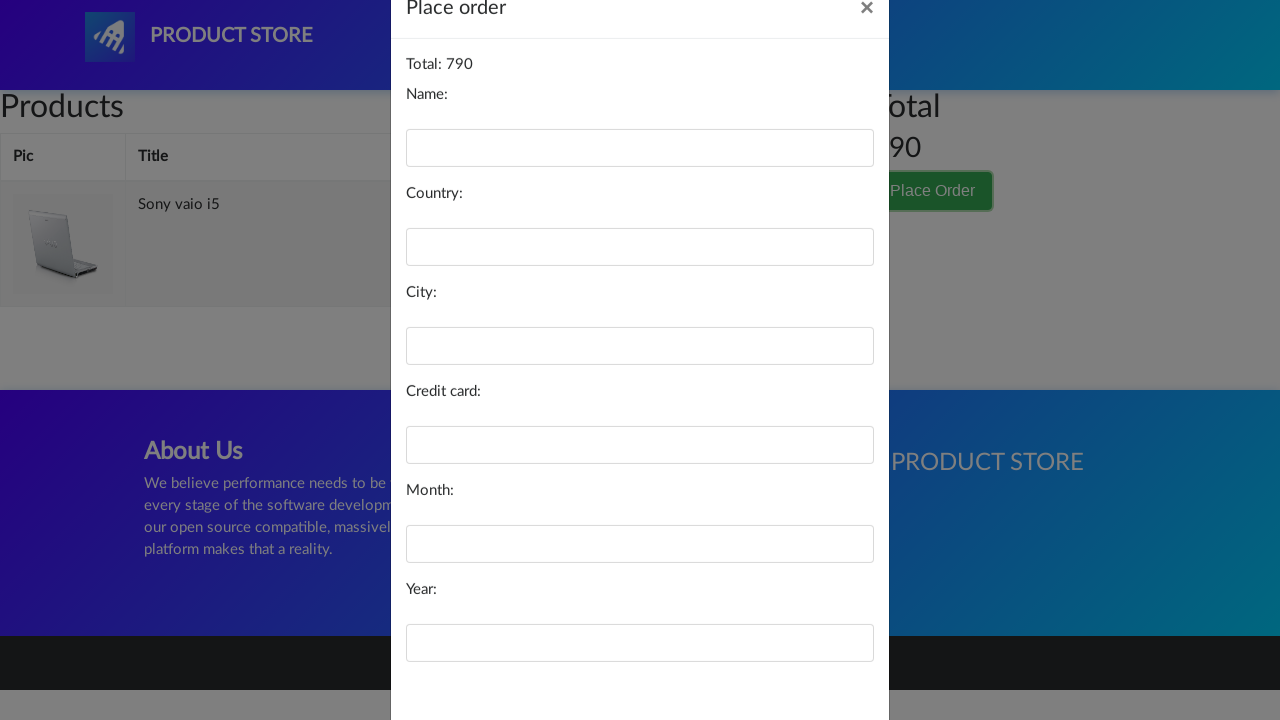

Filled in customer name: Sarah Johnson on #name
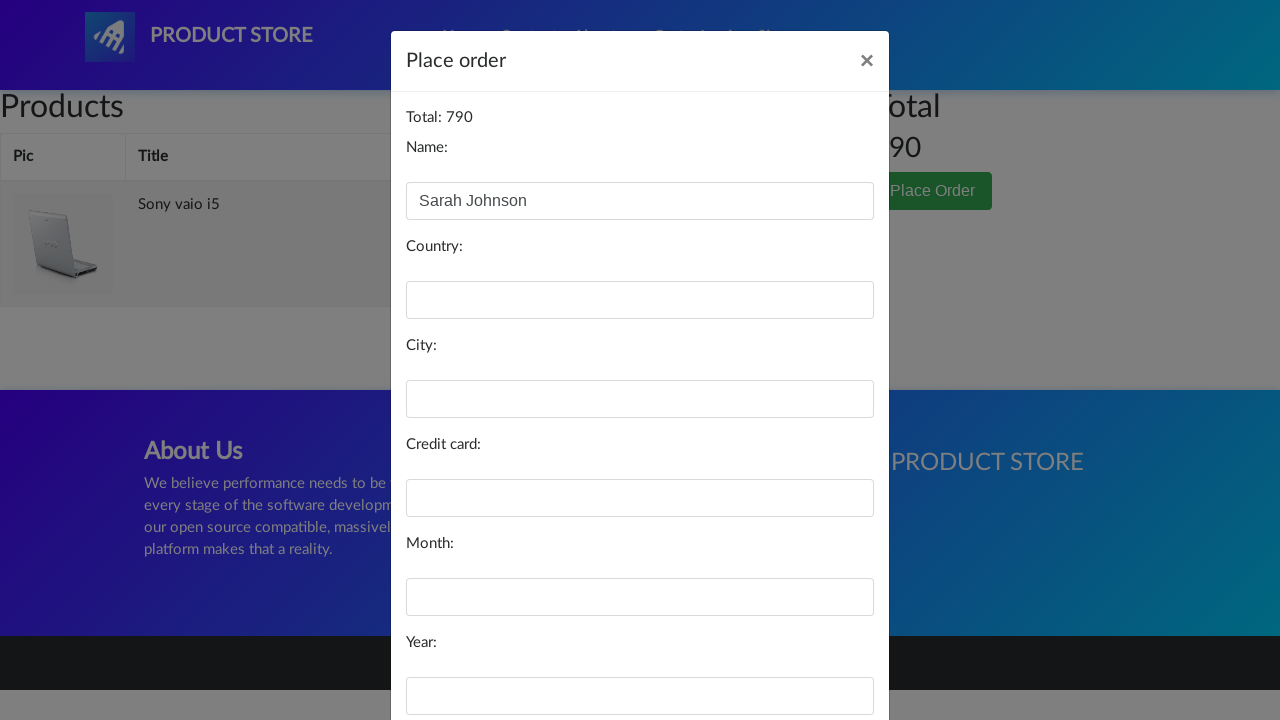

Filled in country: Canada on #country
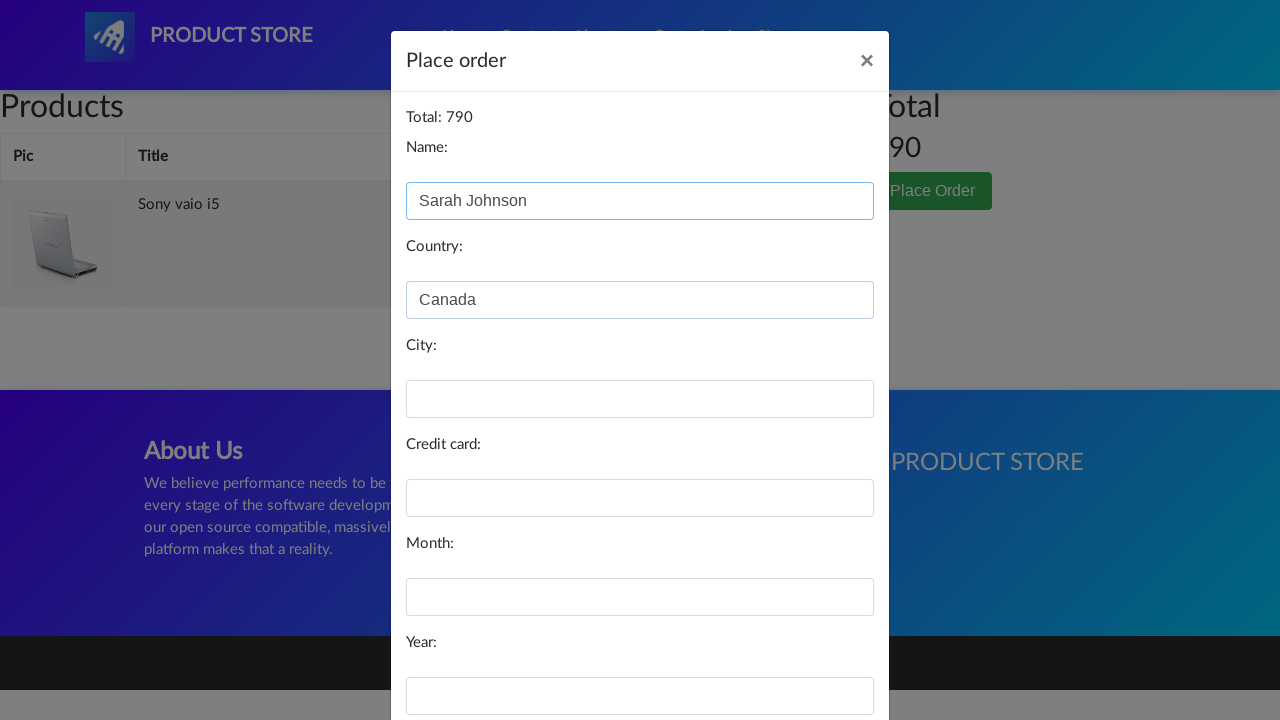

Filled in city: Toronto on #city
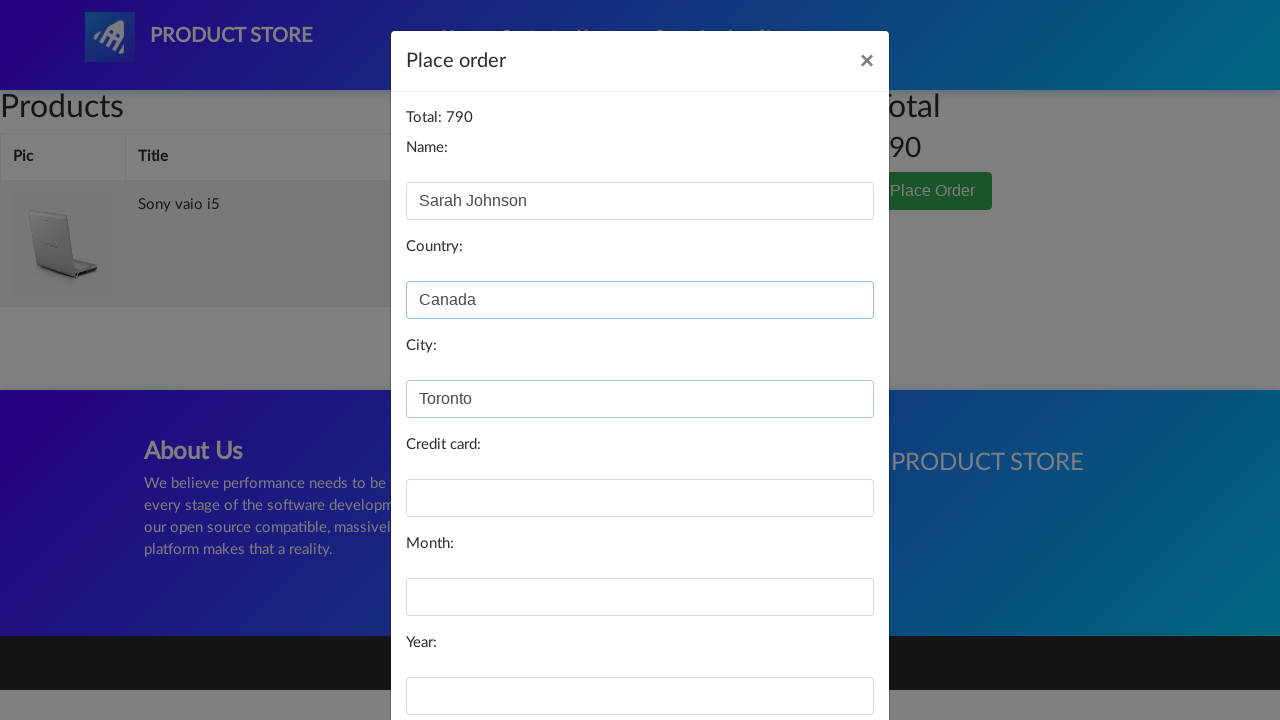

Filled in credit card number on #card
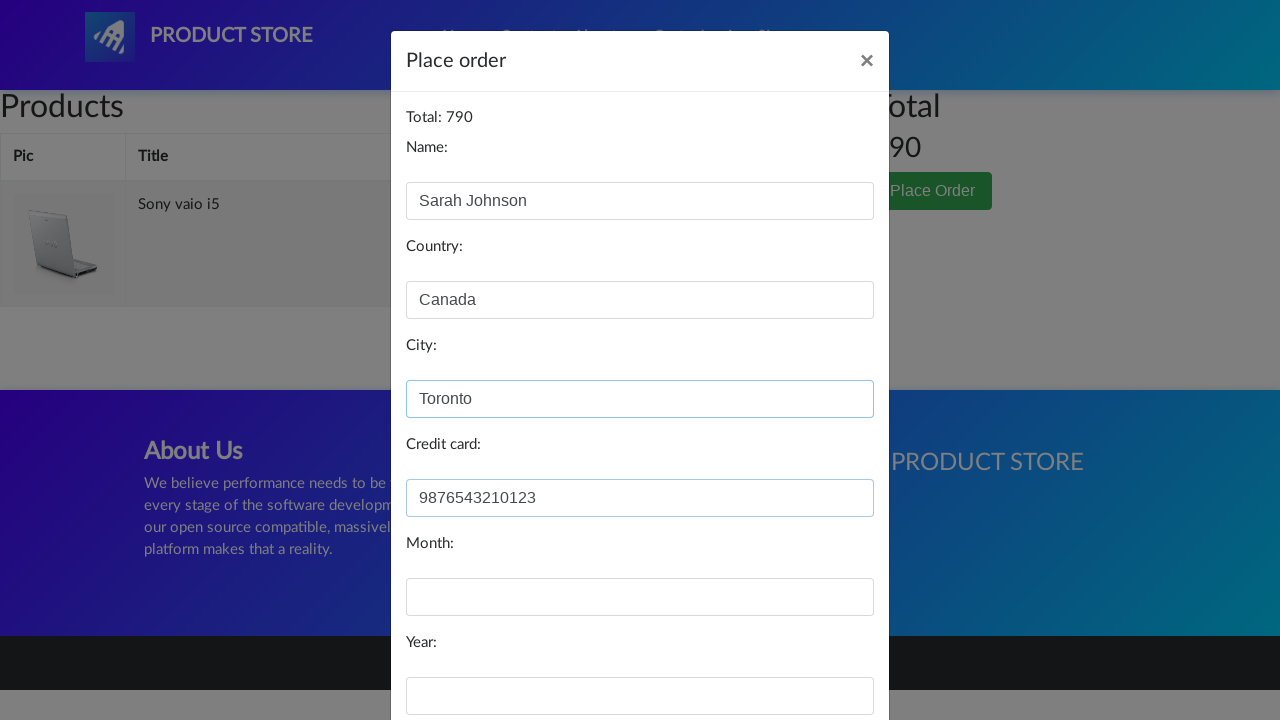

Filled in expiry month: 8 on #month
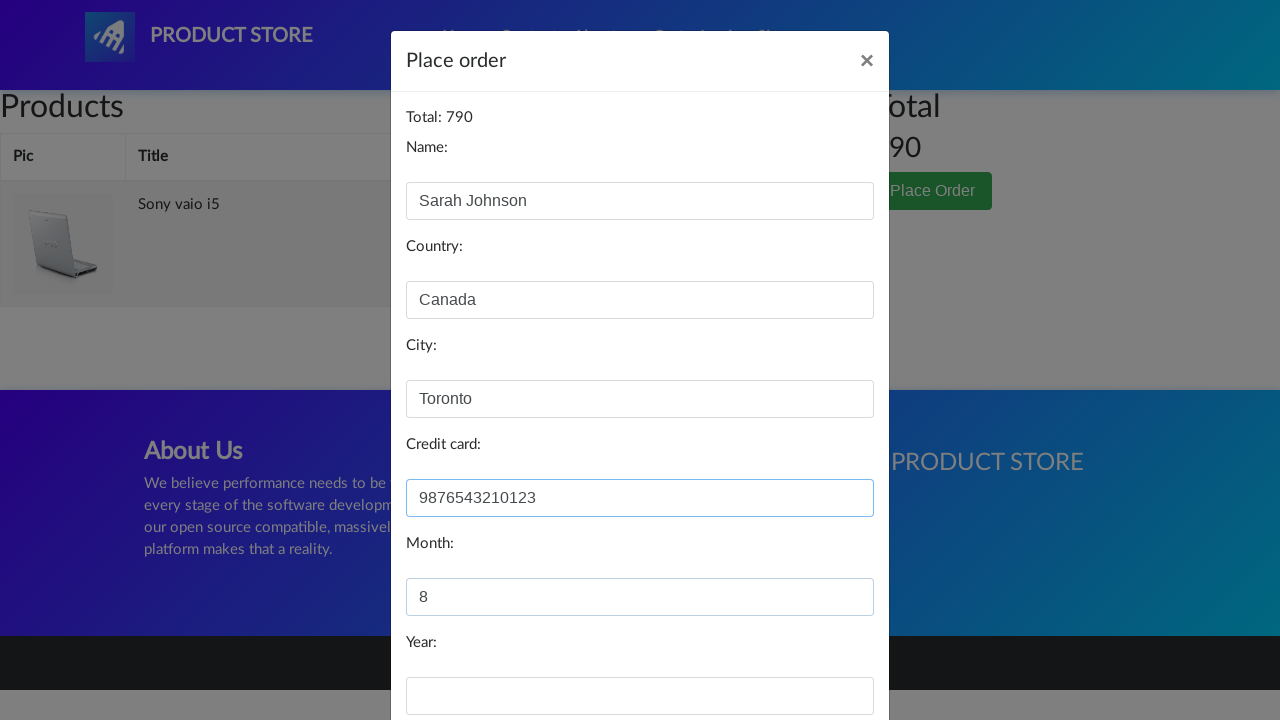

Filled in expiry year: 2026 on #year
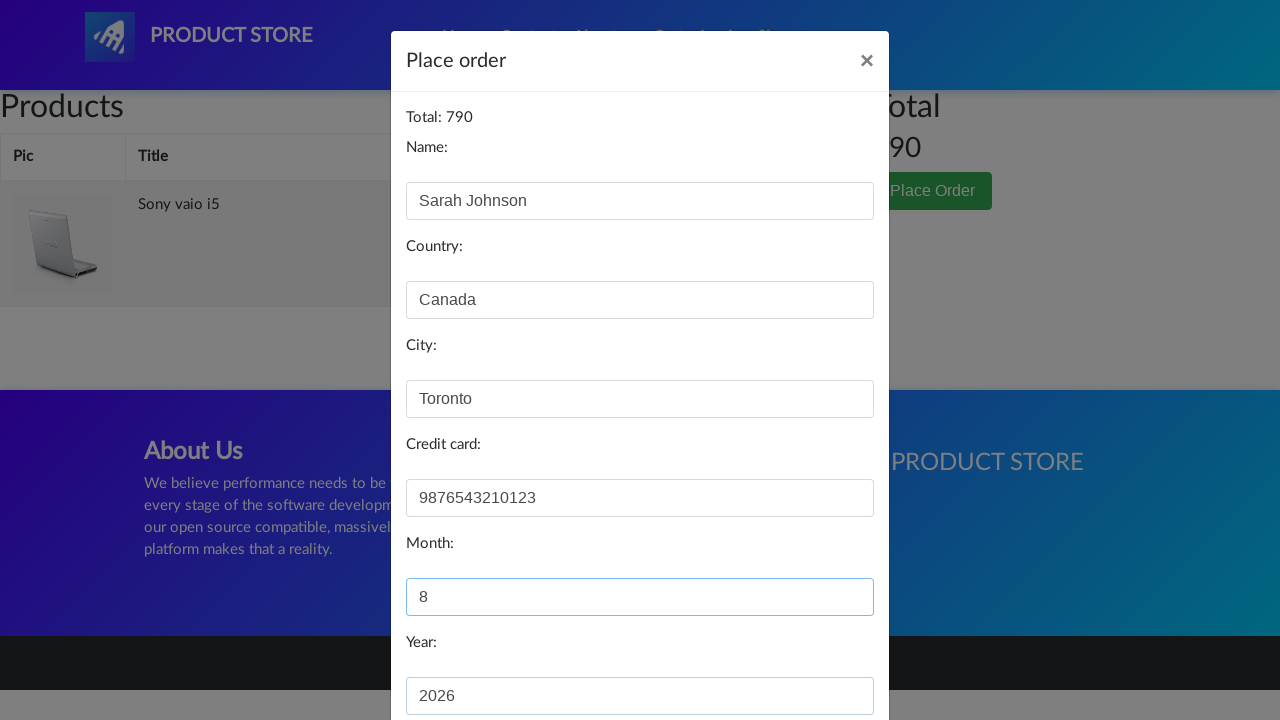

Clicked Purchase button to complete order at (823, 655) on xpath=//button[text()='Purchase']
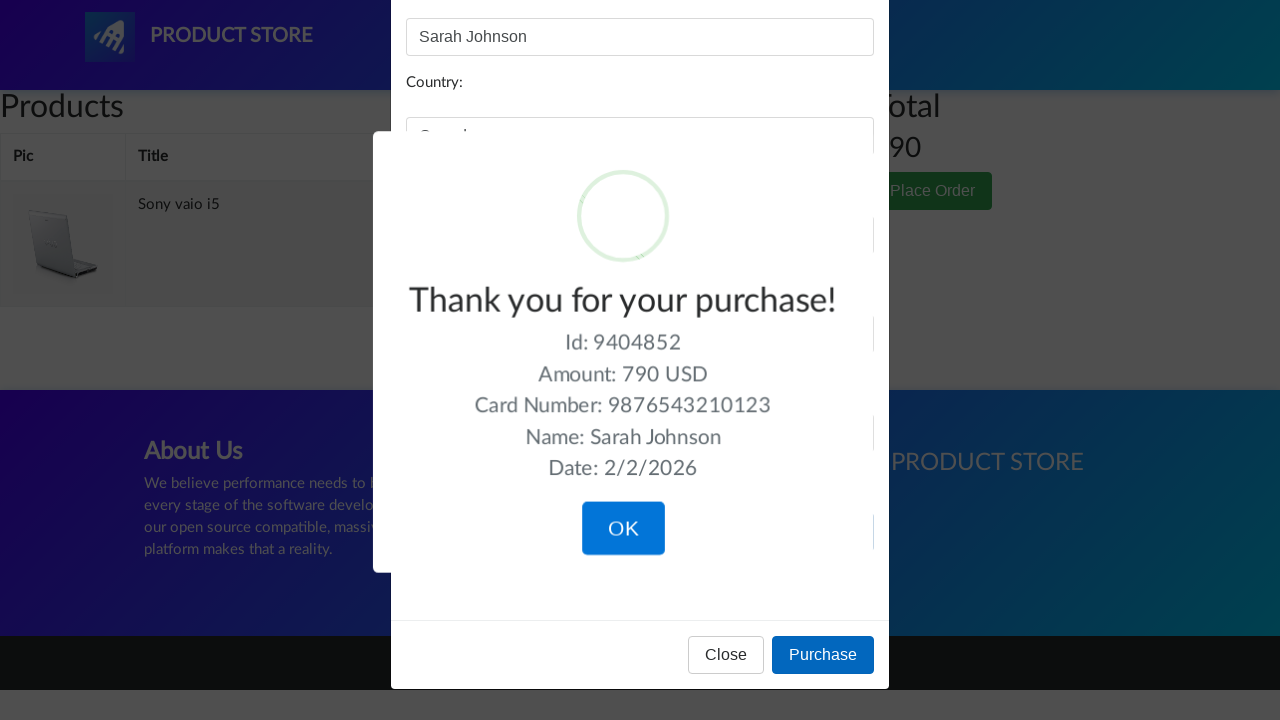

Purchase completed - confirmation message displayed
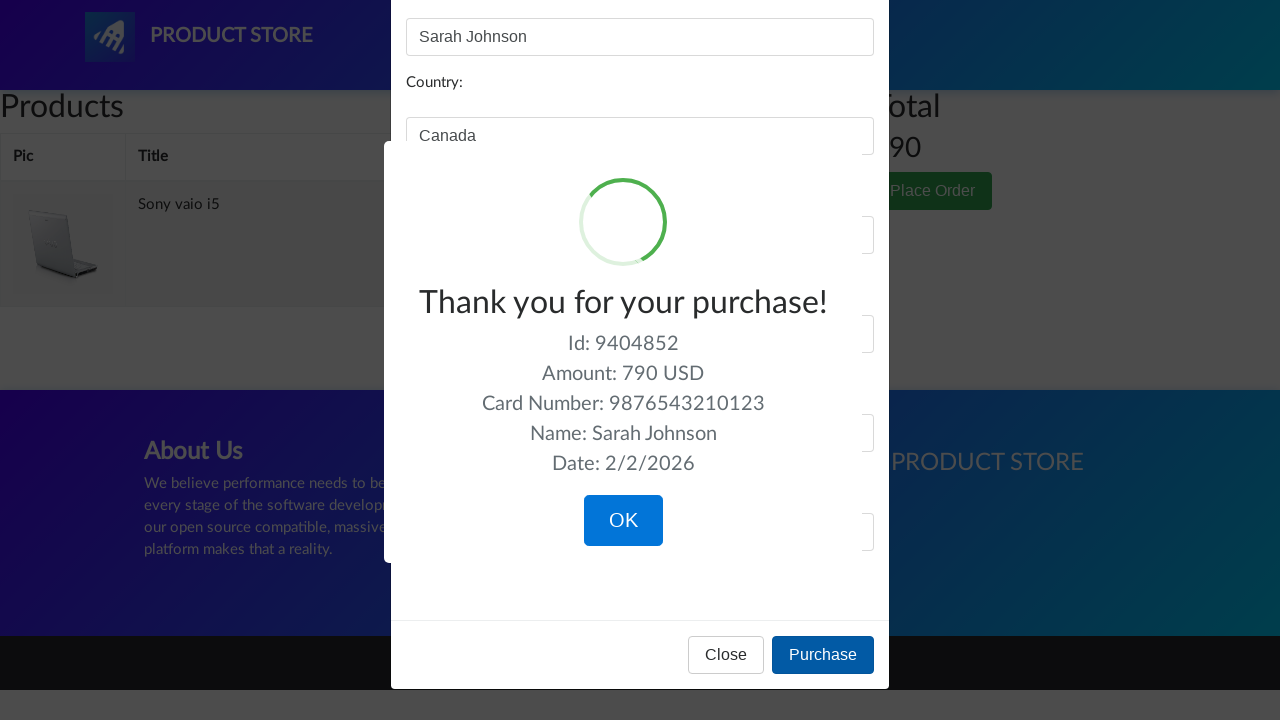

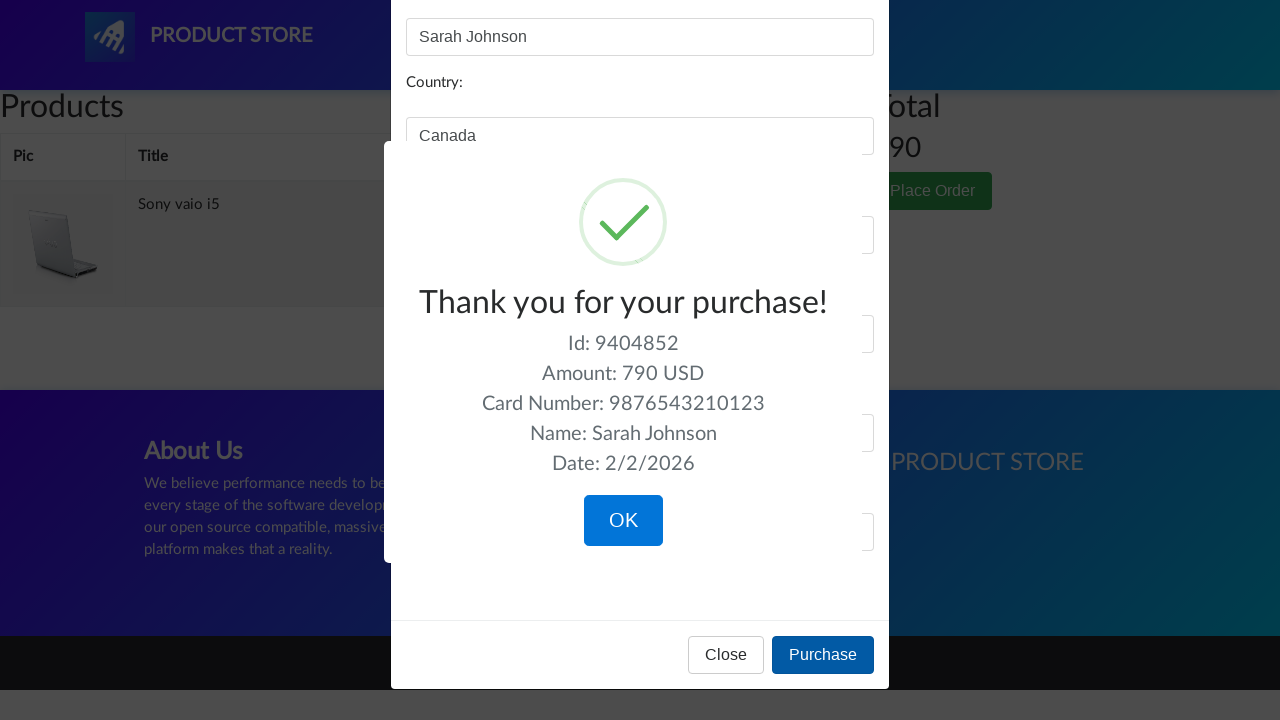